Tests React Semantic UI custom dropdown by selecting different names (Matt, Justen Kitsune) and verifying the selections.

Starting URL: https://react.semantic-ui.com/maximize/dropdown-example-selection/

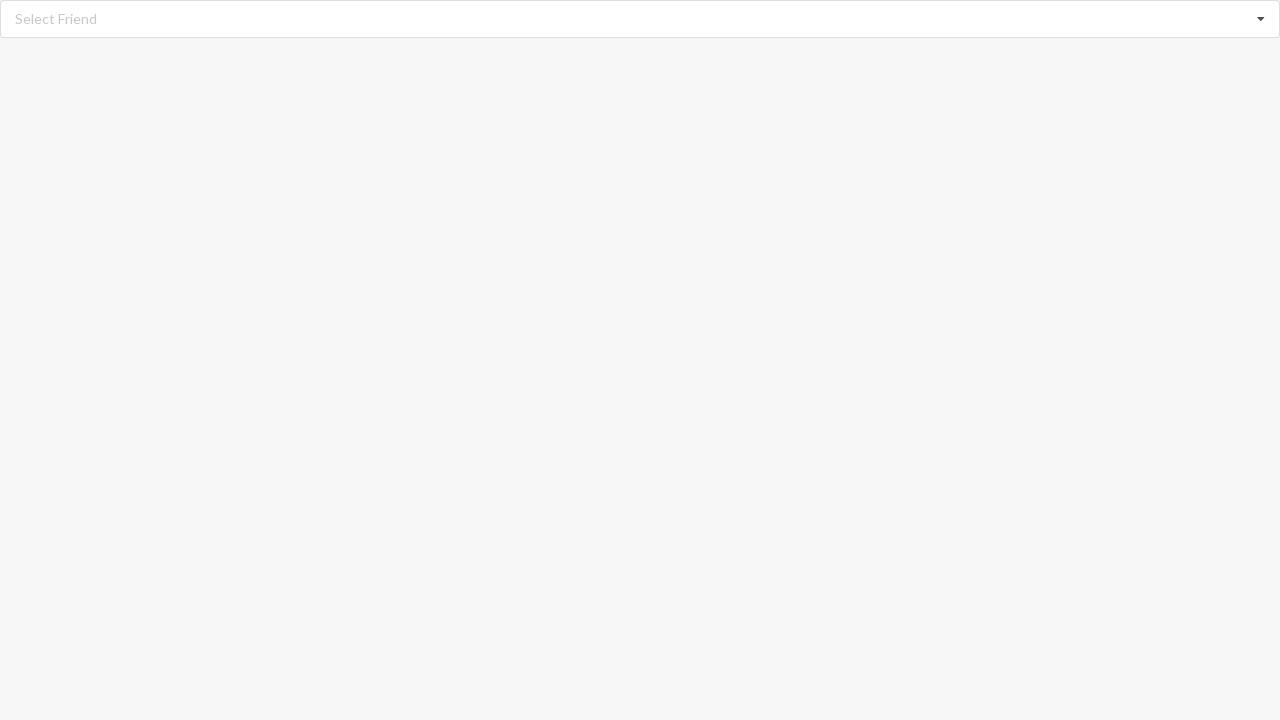

Clicked on the dropdown to open it at (640, 19) on div.ui.fluid.selection.dropdown
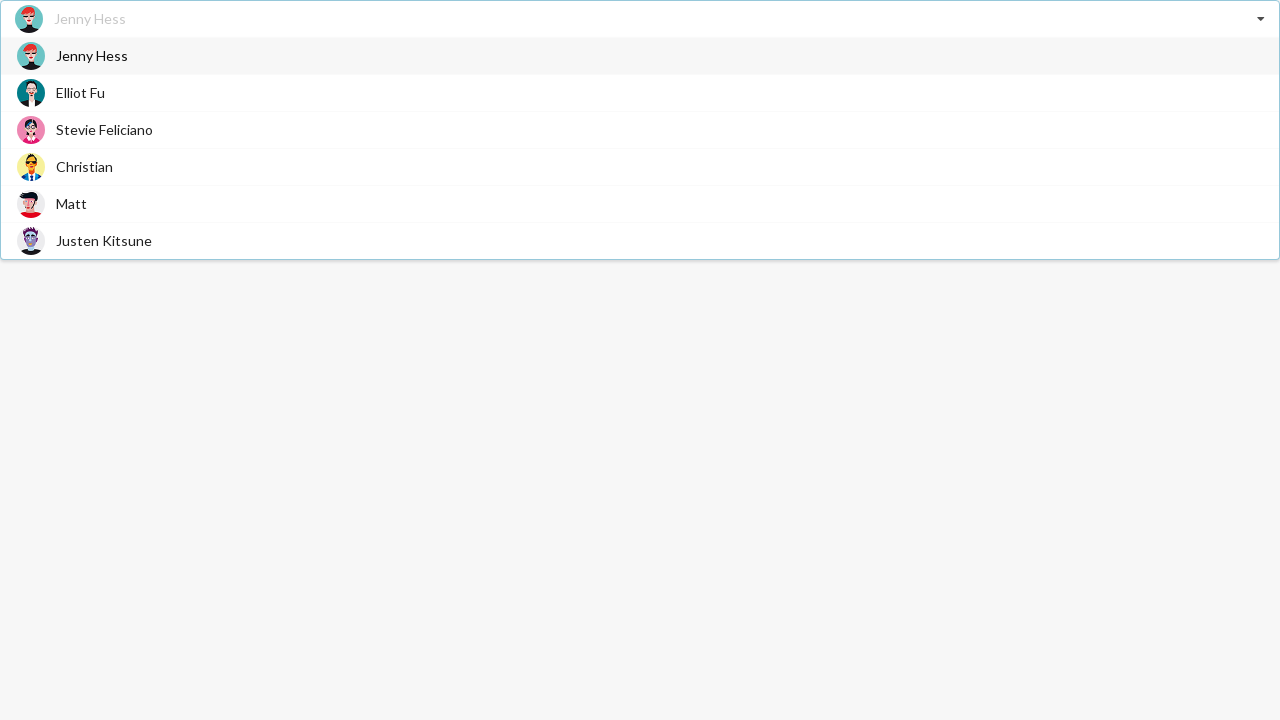

Dropdown menu opened and is visible
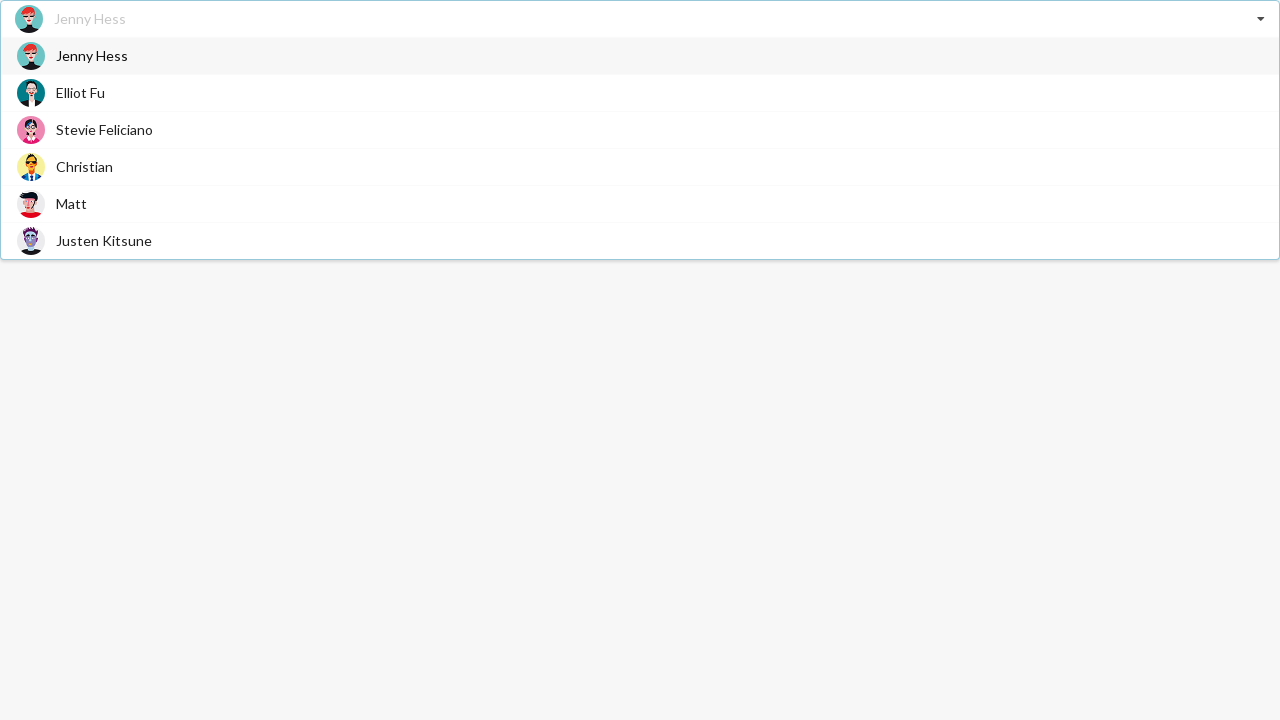

Selected 'Matt' from the dropdown options at (72, 204) on div.ui.active.visible.fluid.selection.dropdown span:has-text('Matt')
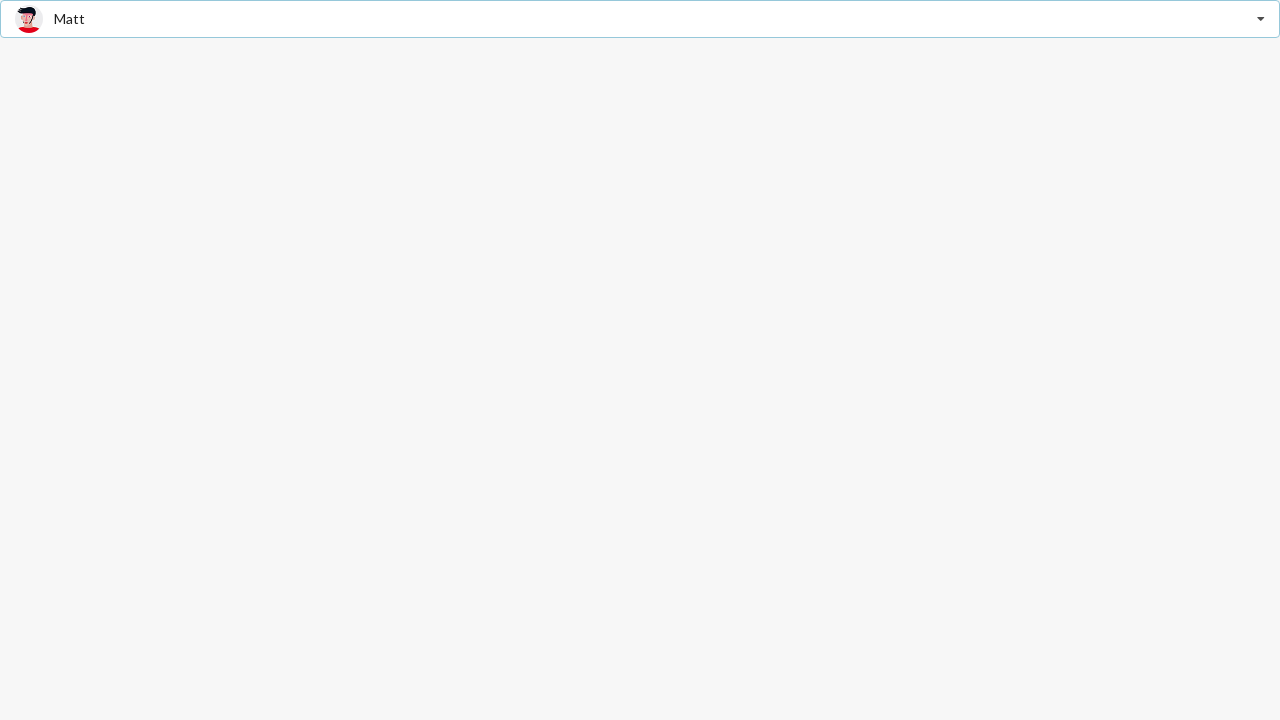

Verified 'Matt' is now selected in the dropdown
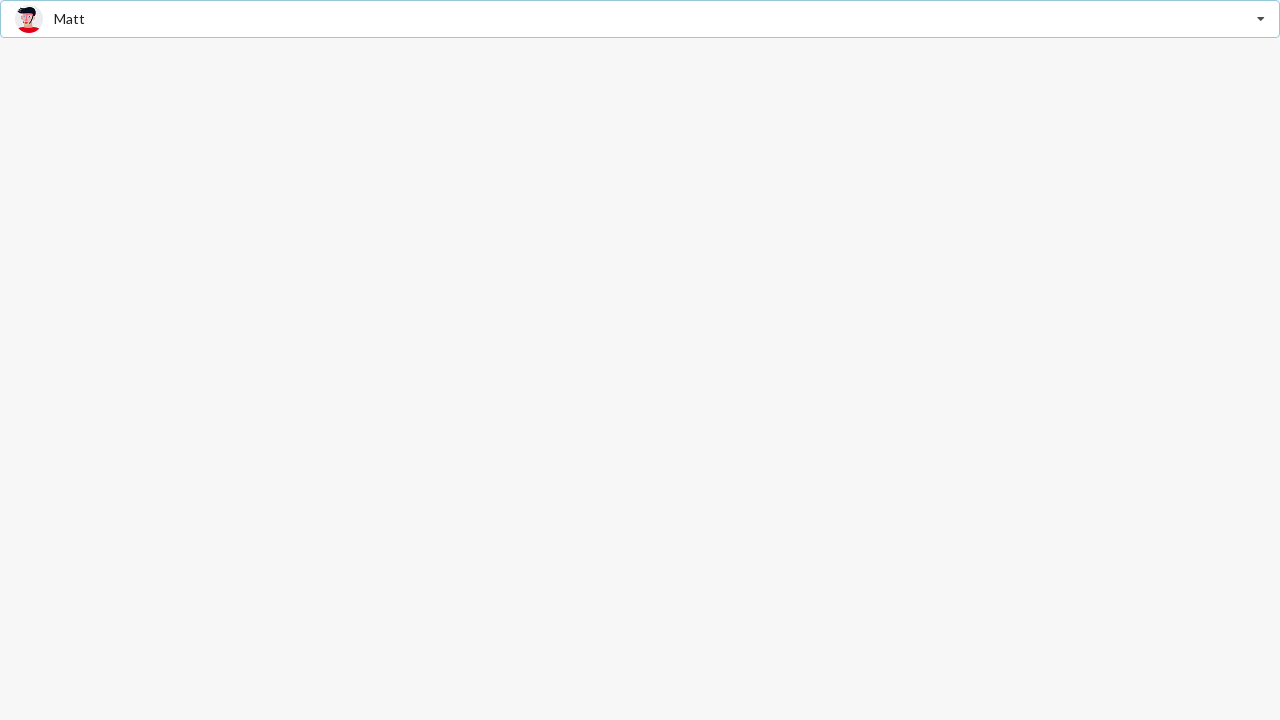

Clicked on the dropdown to open it for second selection at (640, 19) on div.ui.fluid.selection.dropdown
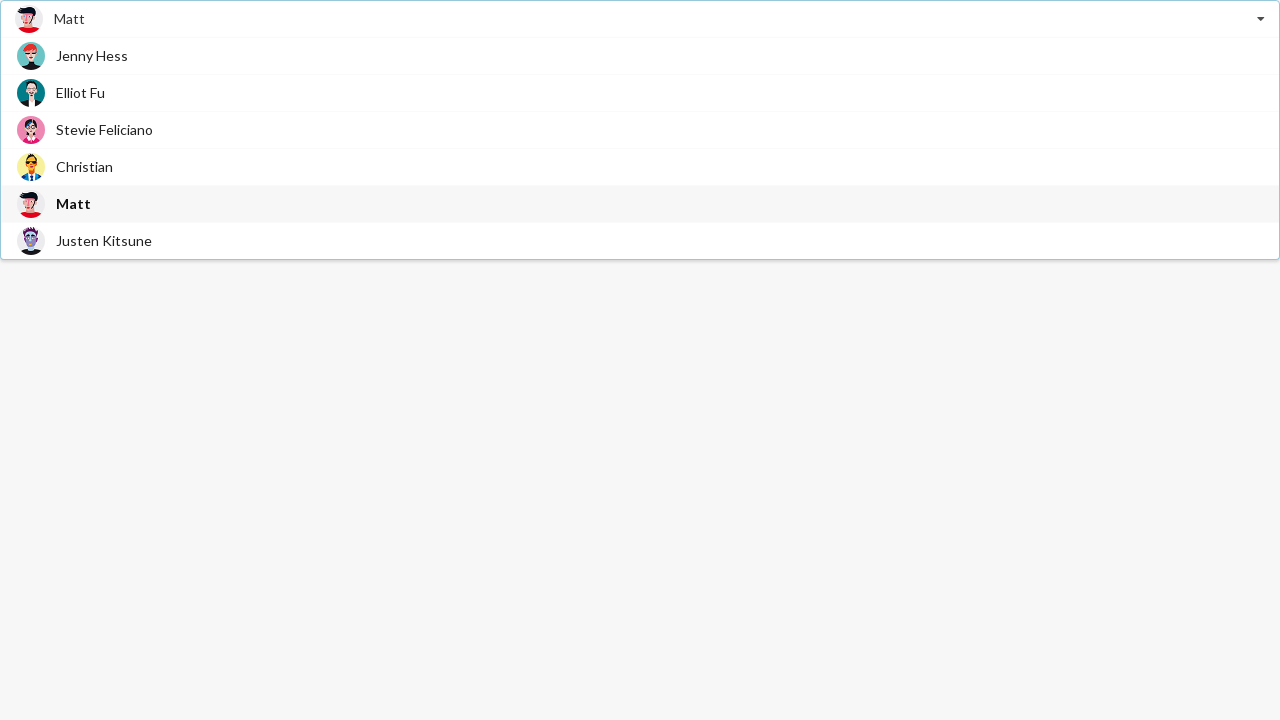

Dropdown menu opened and is visible for second selection
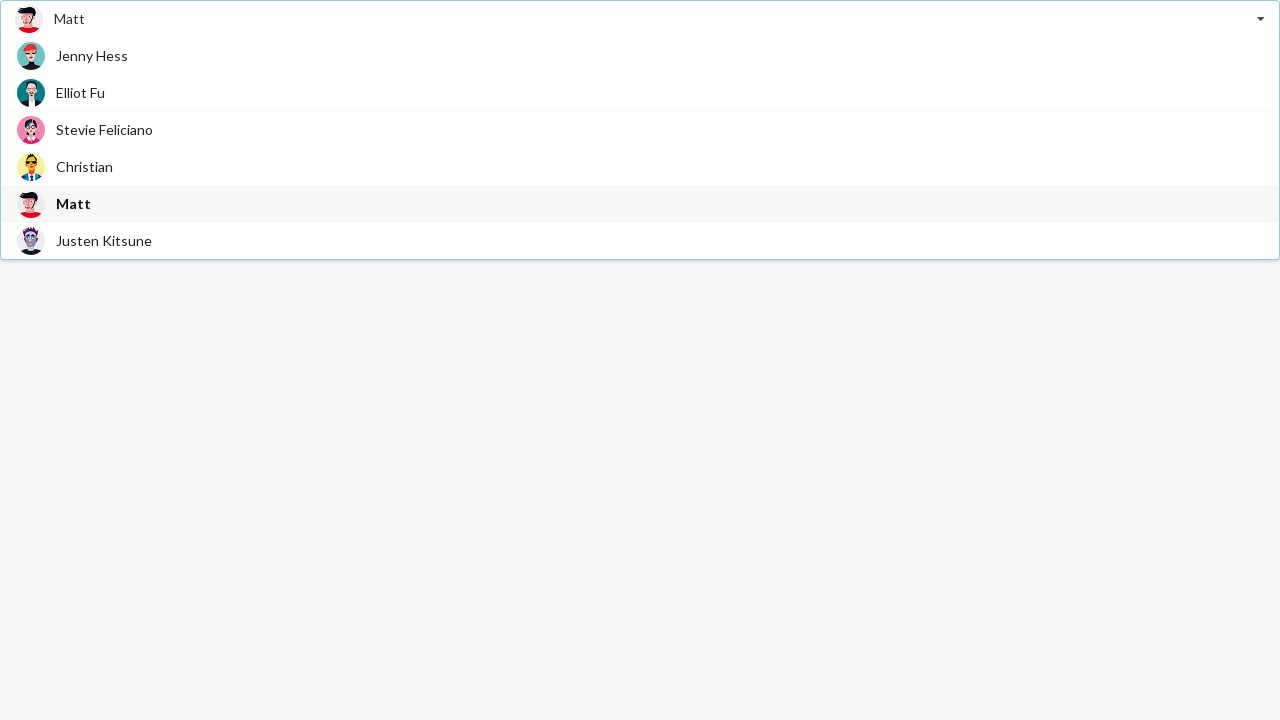

Selected 'Justen Kitsune' from the dropdown options at (104, 240) on div.ui.active.visible.fluid.selection.dropdown span:has-text('Justen Kitsune')
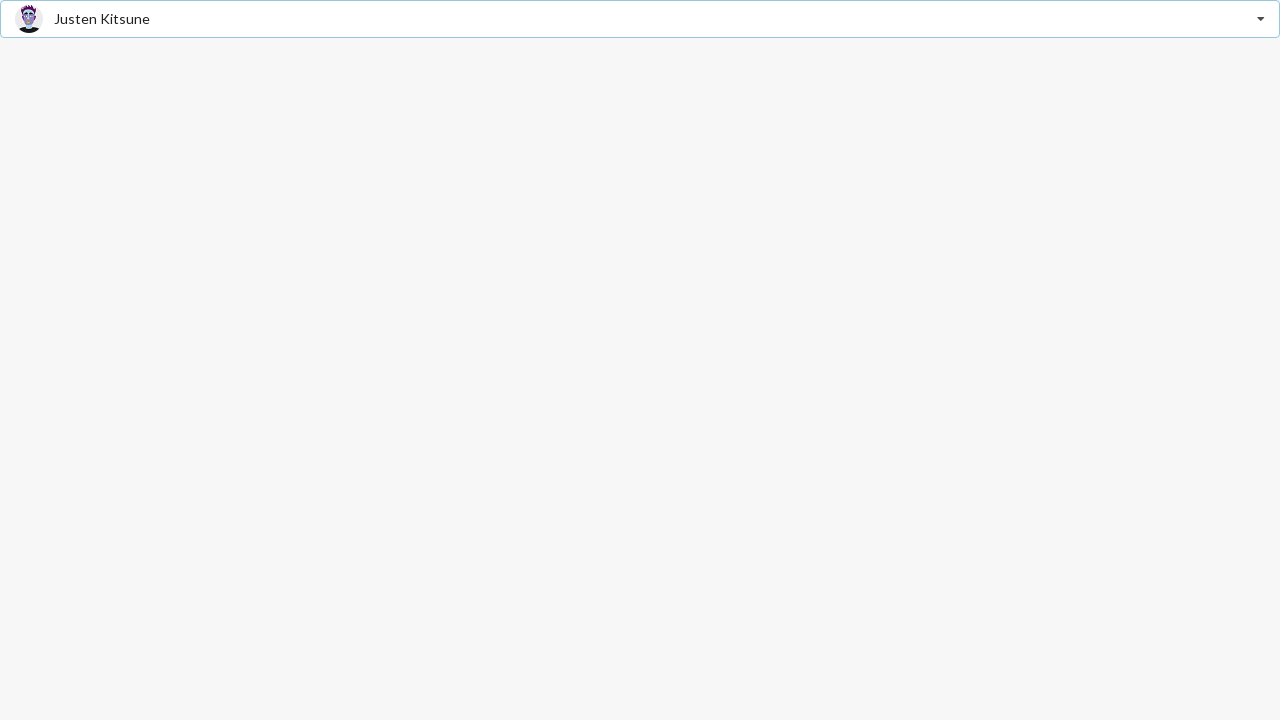

Verified 'Justen Kitsune' is now selected in the dropdown
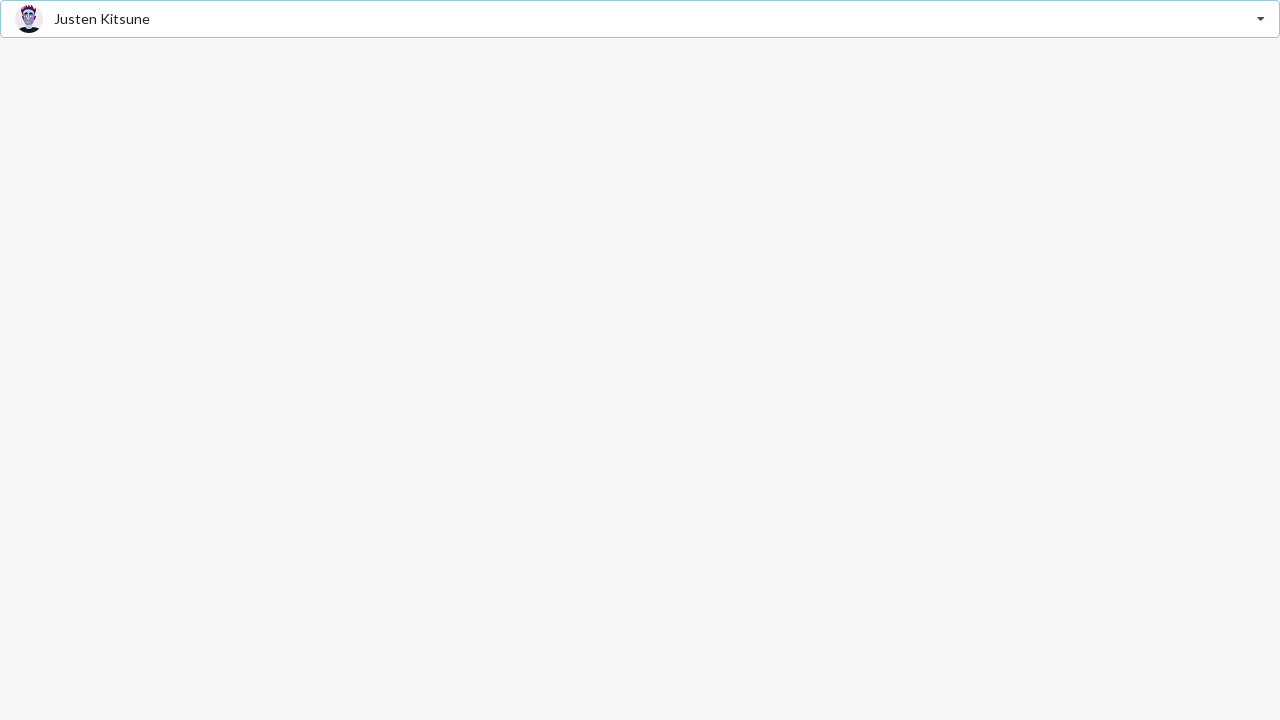

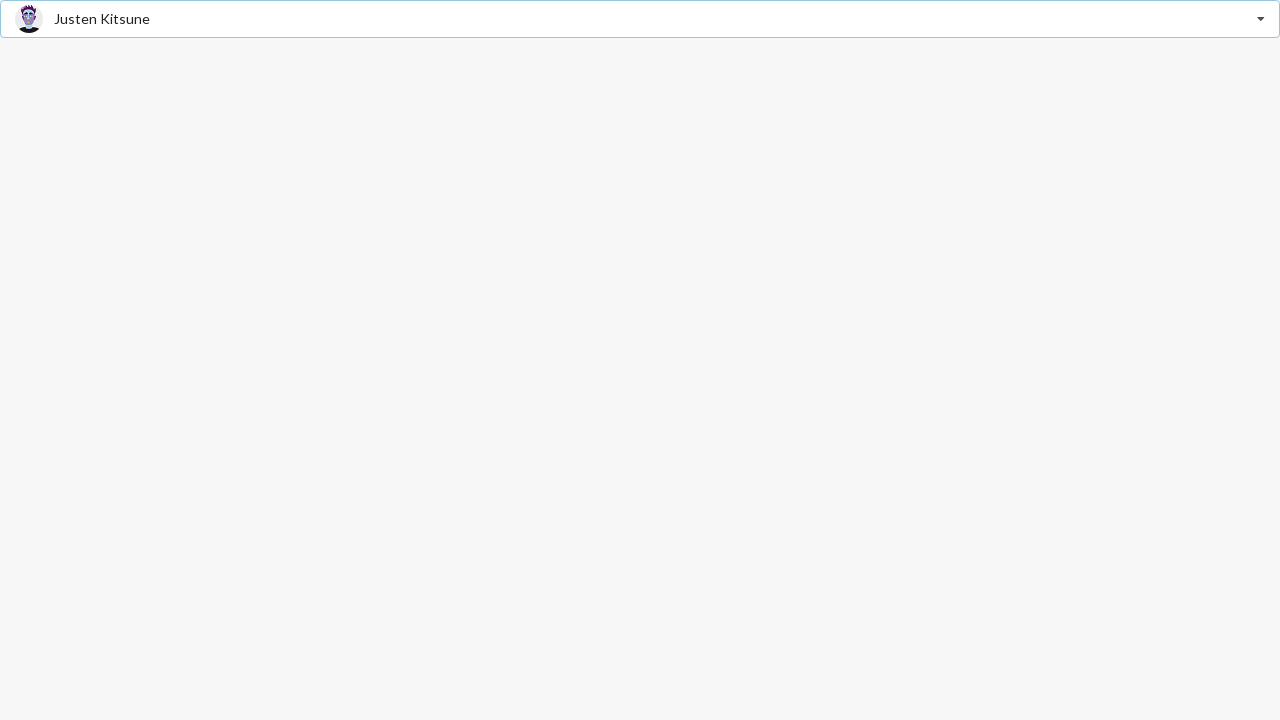